Tests JavaScript alert handling by entering a name in a text field, clicking an alert button to trigger and accept an alert, then clicking a confirm button and accepting the confirmation dialog.

Starting URL: https://rahulshettyacademy.com/AutomationPractice/

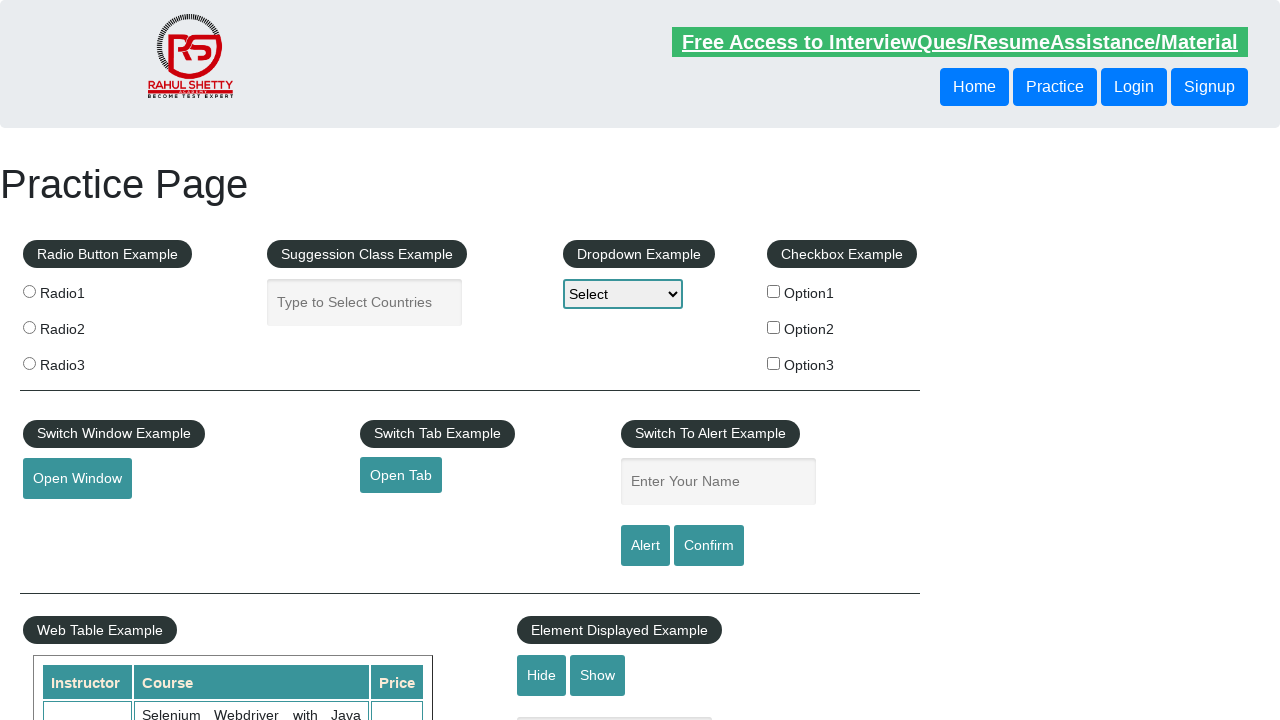

Filled name input field with 'yogesh' on #name
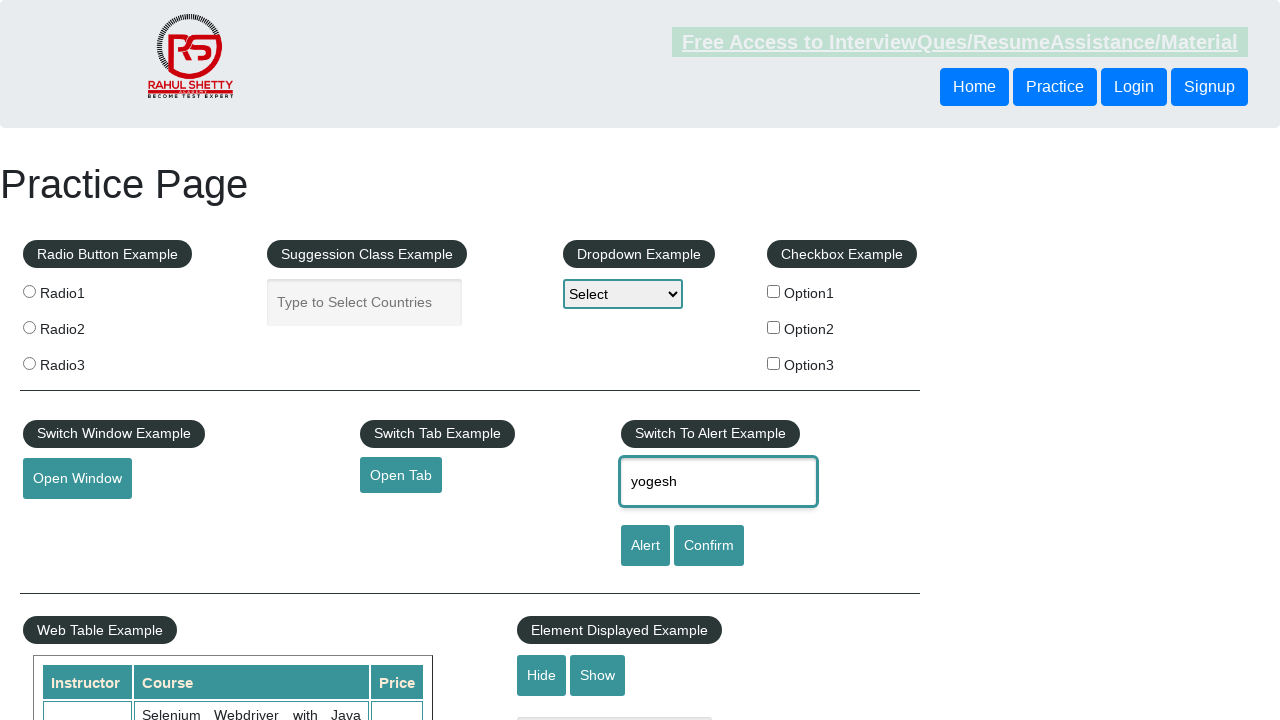

Set up dialog handler to auto-accept alerts and confirmations
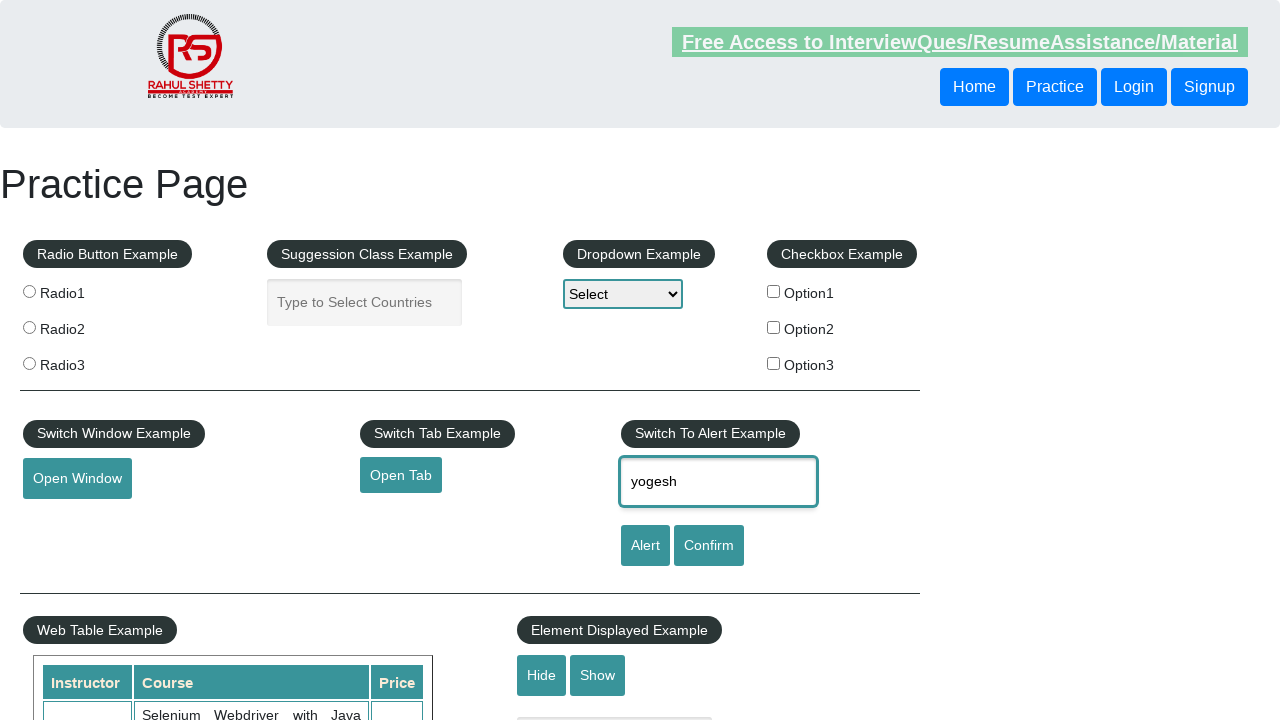

Clicked alert button to trigger JavaScript alert at (645, 546) on #alertbtn
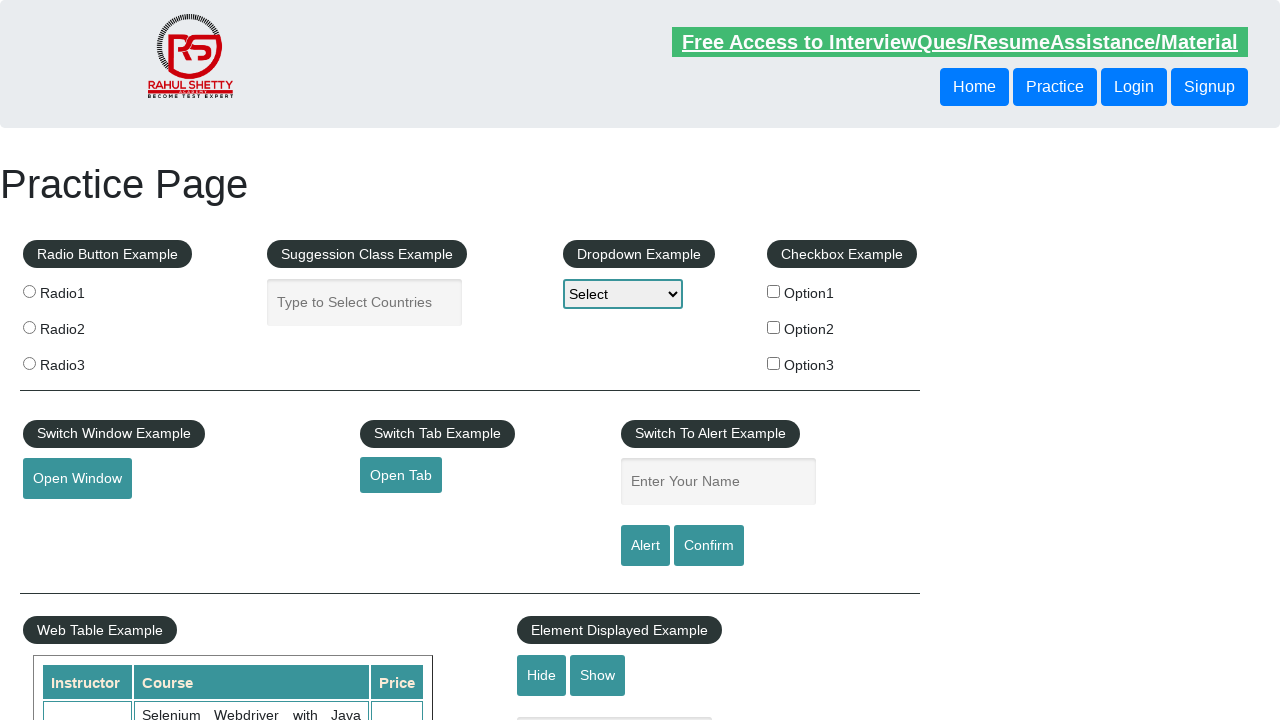

Waited for alert dialog to be processed
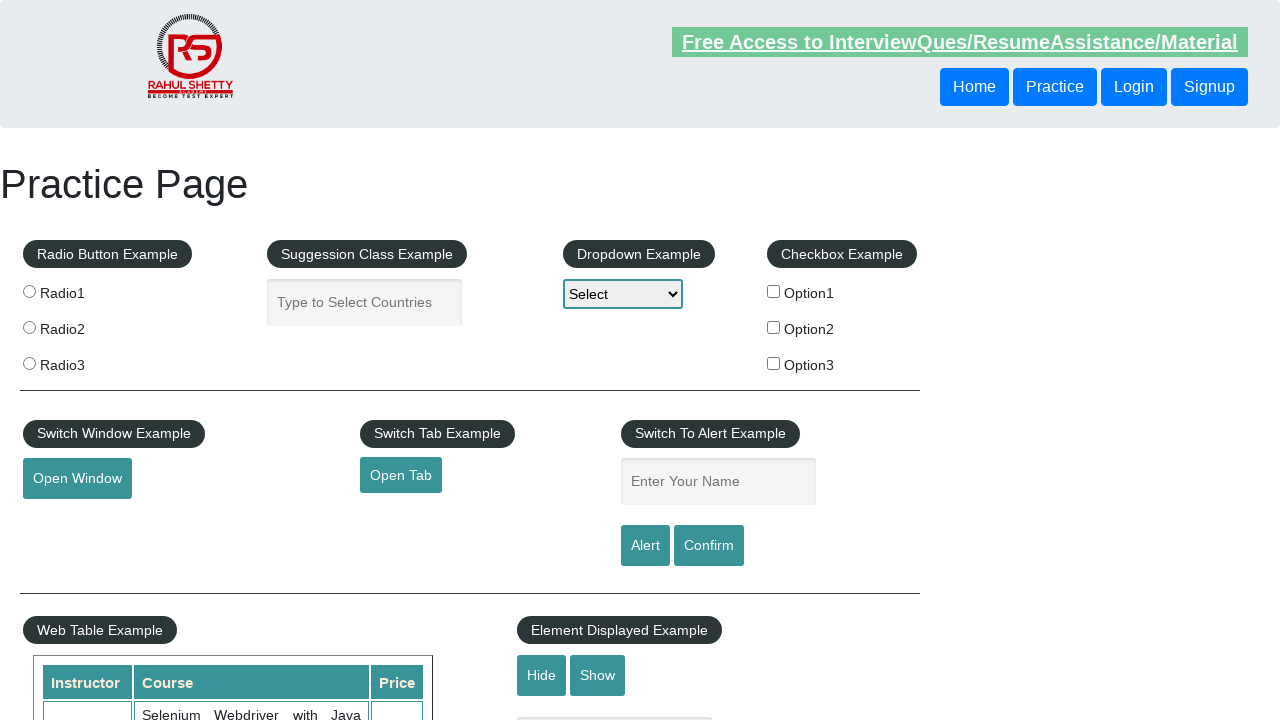

Clicked confirm button to trigger confirmation dialog at (709, 546) on #confirmbtn
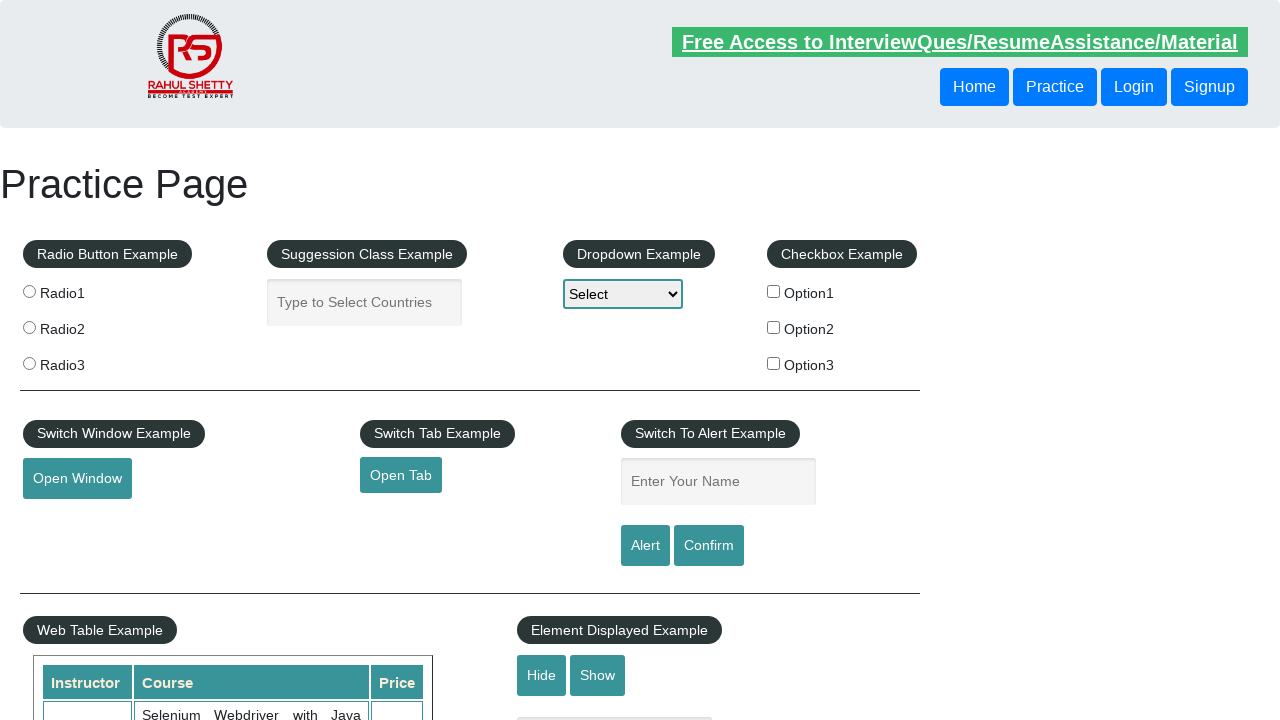

Waited for confirmation dialog to be processed
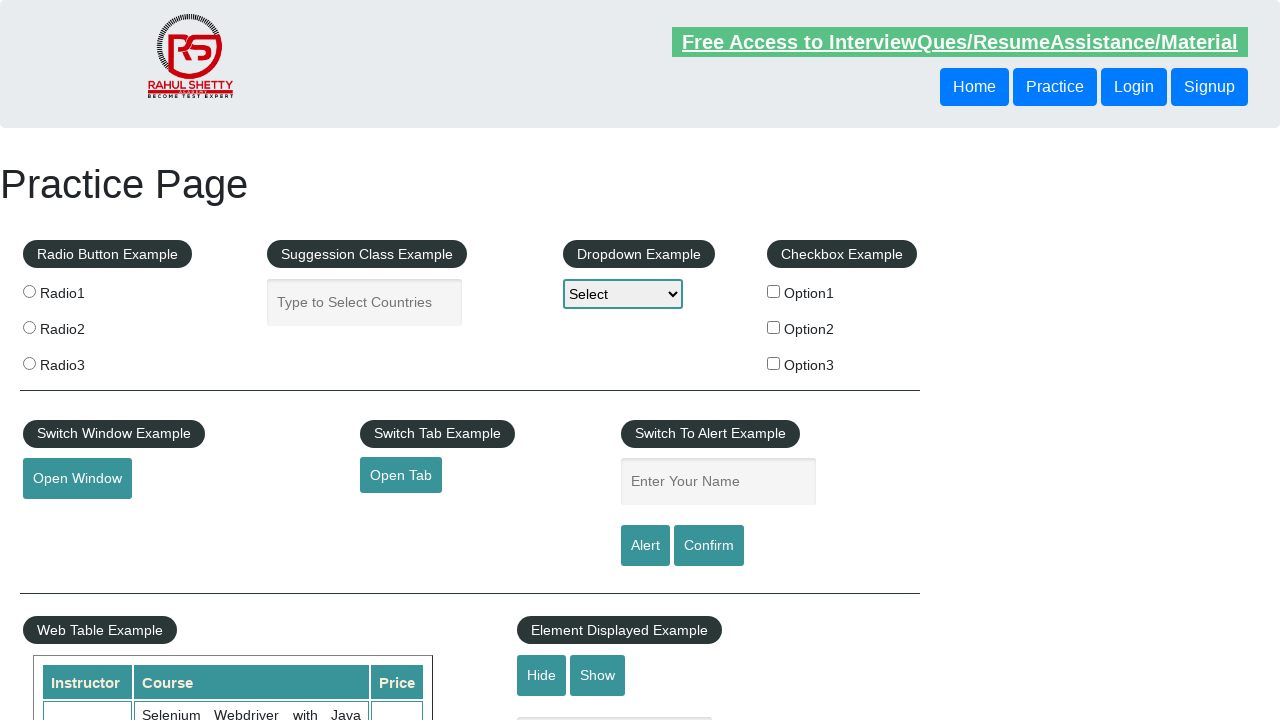

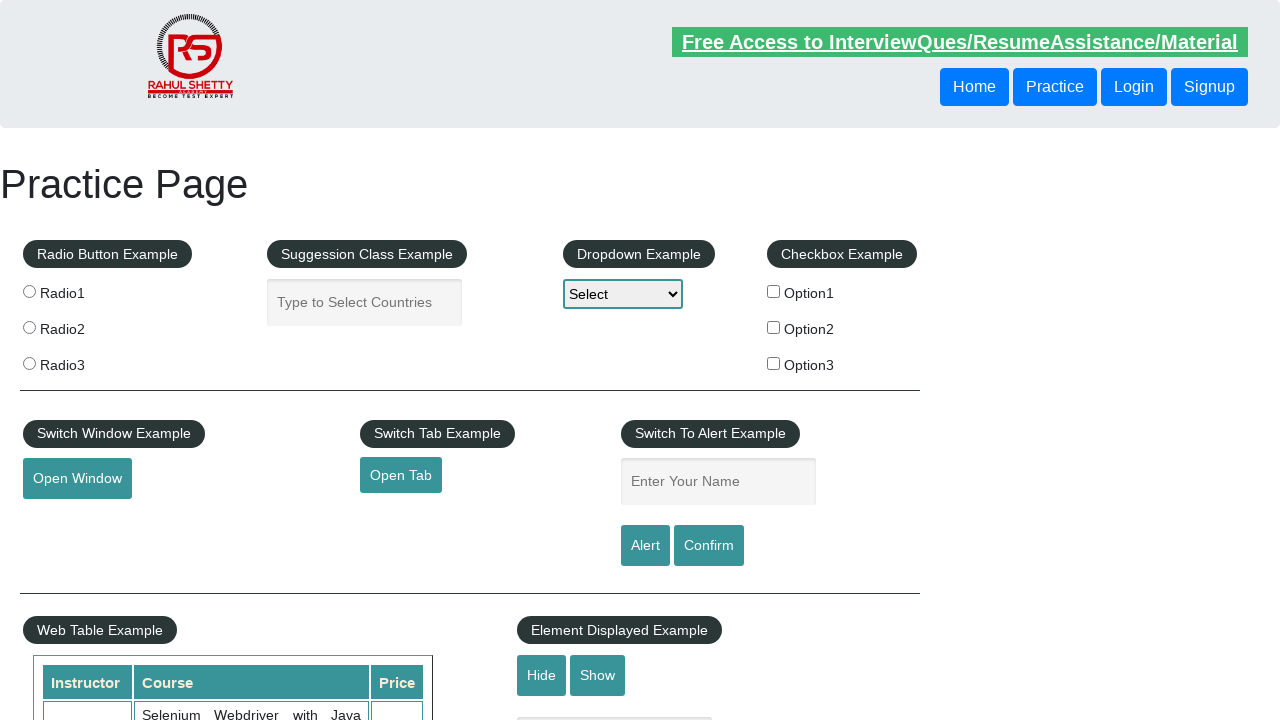